Tests an explicit wait scenario where the script waits for a price element to show "$100", then clicks a book button, calculates a mathematical answer based on an input value, fills in the answer field, and submits the form.

Starting URL: http://suninjuly.github.io/explicit_wait2.html

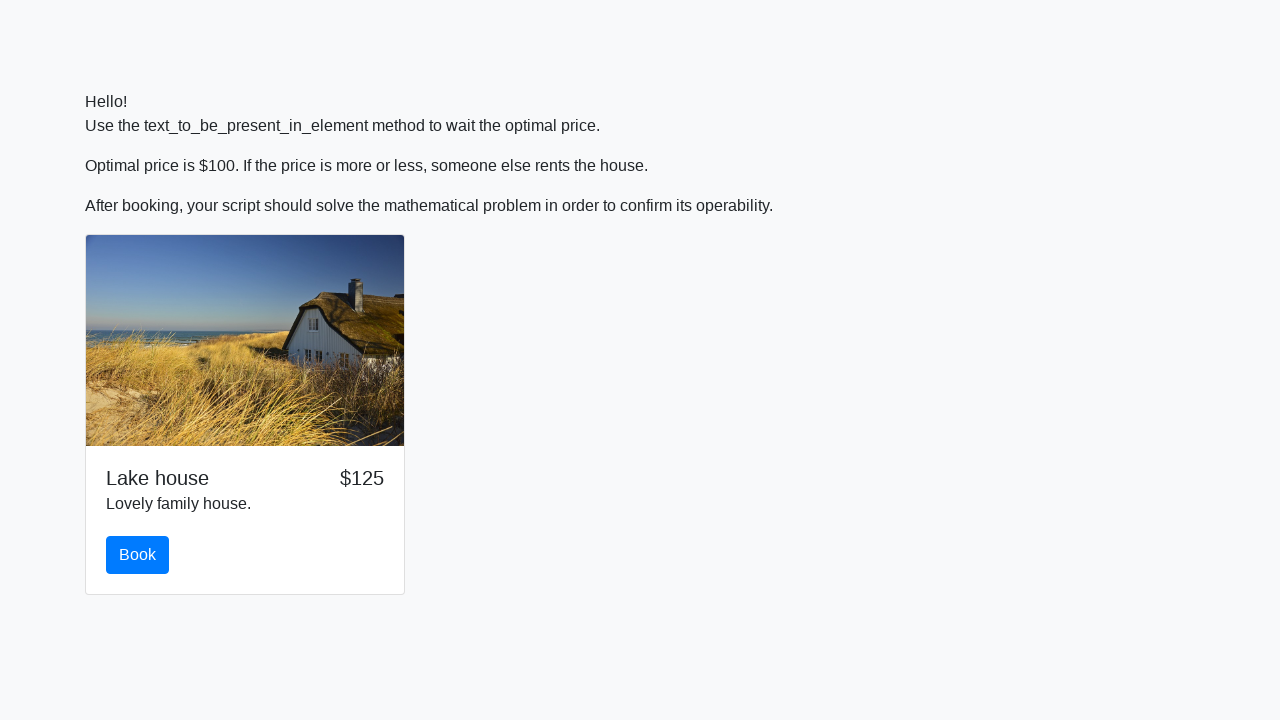

Waited for price element to show '$100'
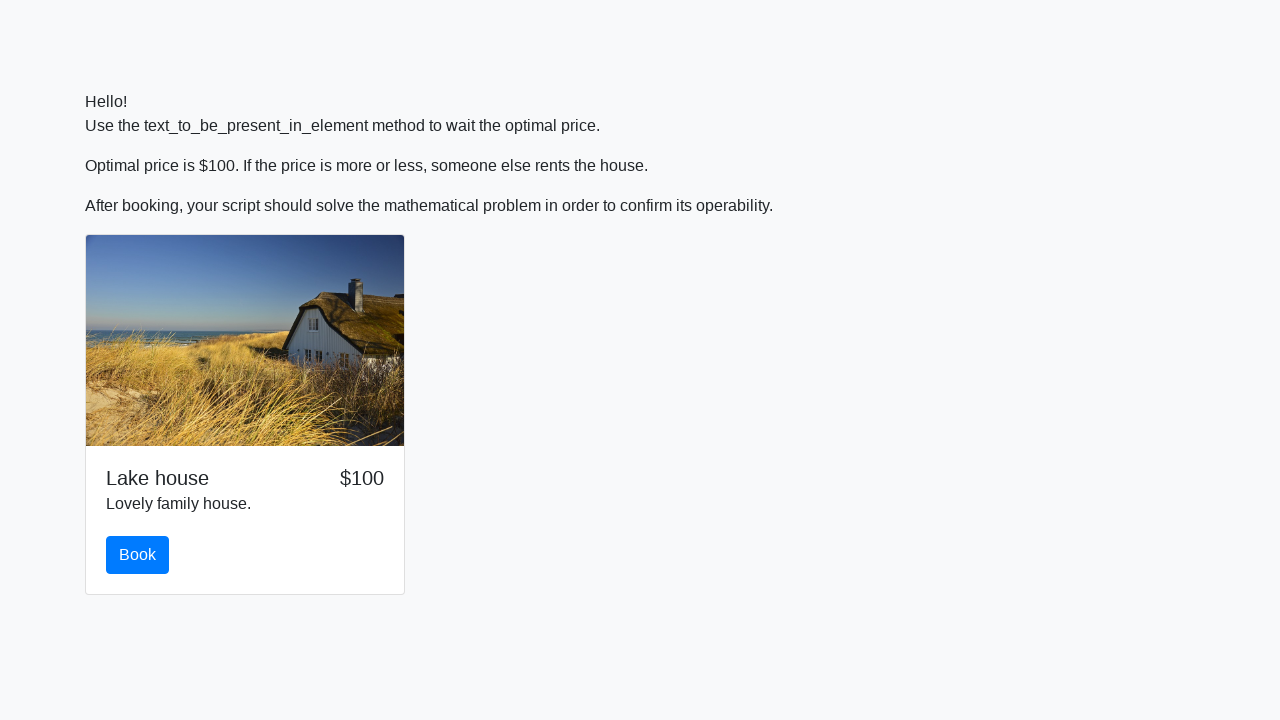

Clicked the book button at (138, 555) on #book
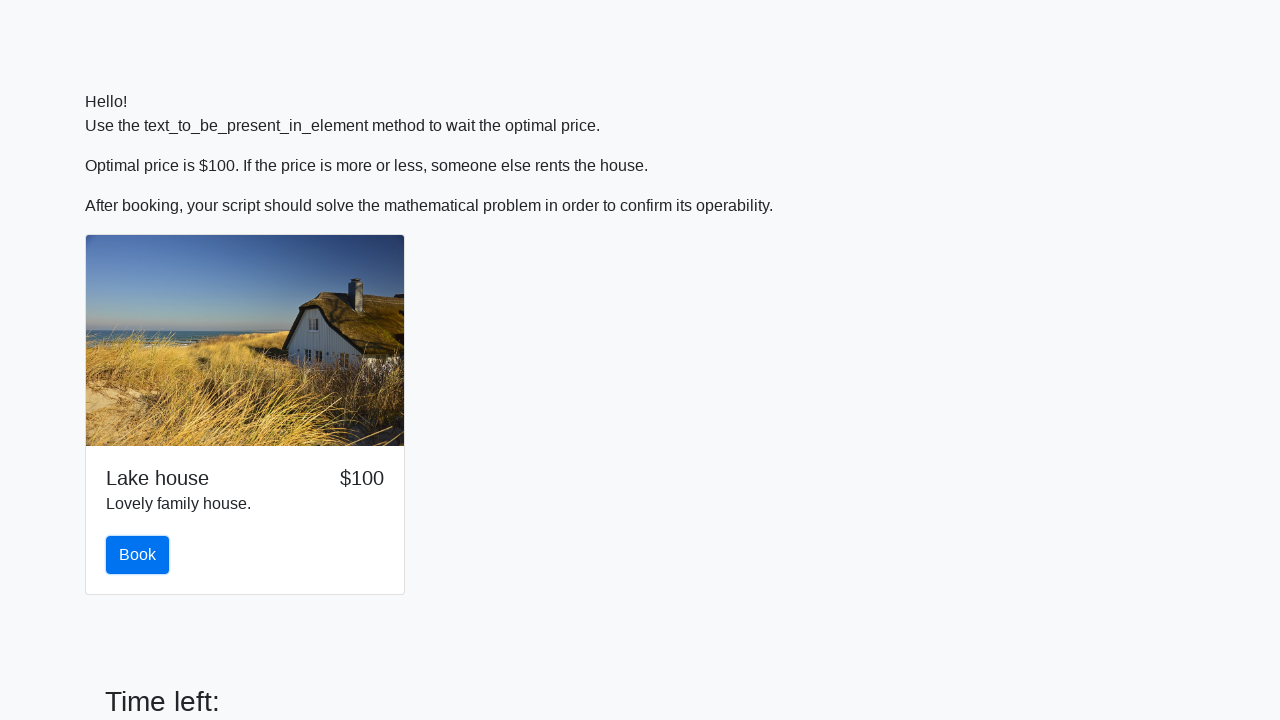

Retrieved input value: 956
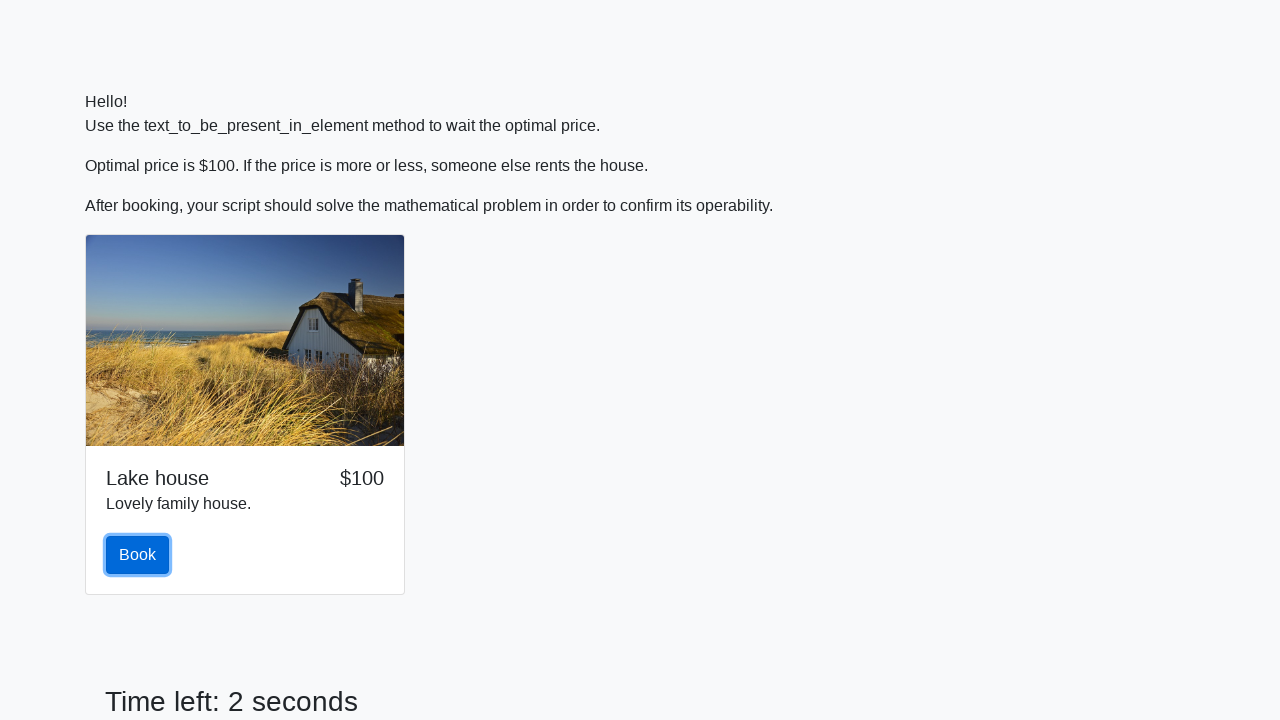

Calculated mathematical answer: 2.2825392509675235
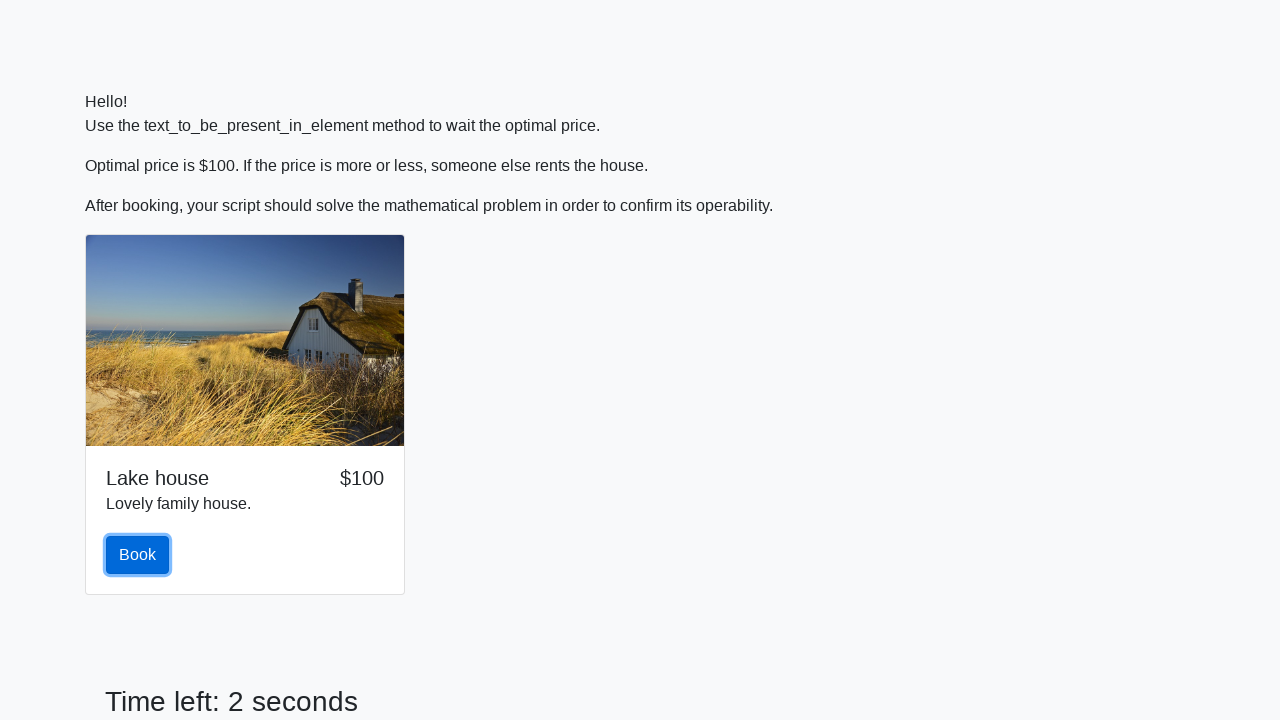

Filled answer field with calculated value on #answer
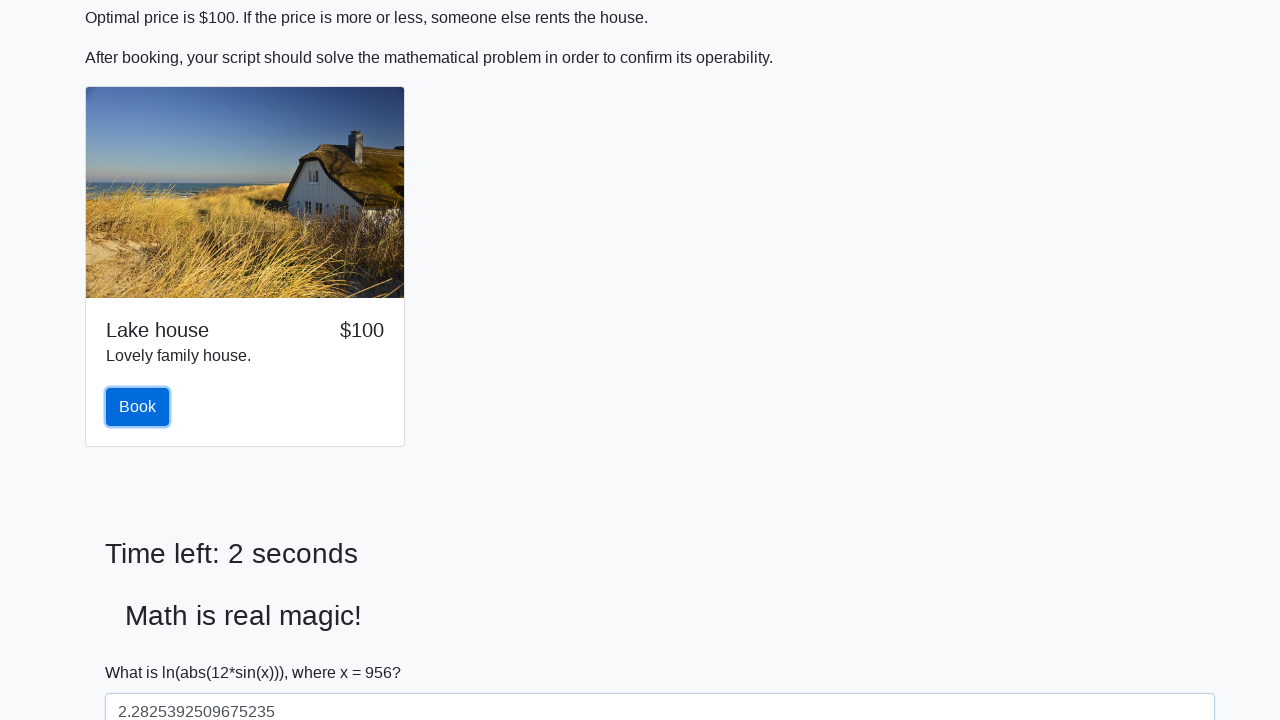

Clicked the solve button to submit form at (143, 651) on #solve
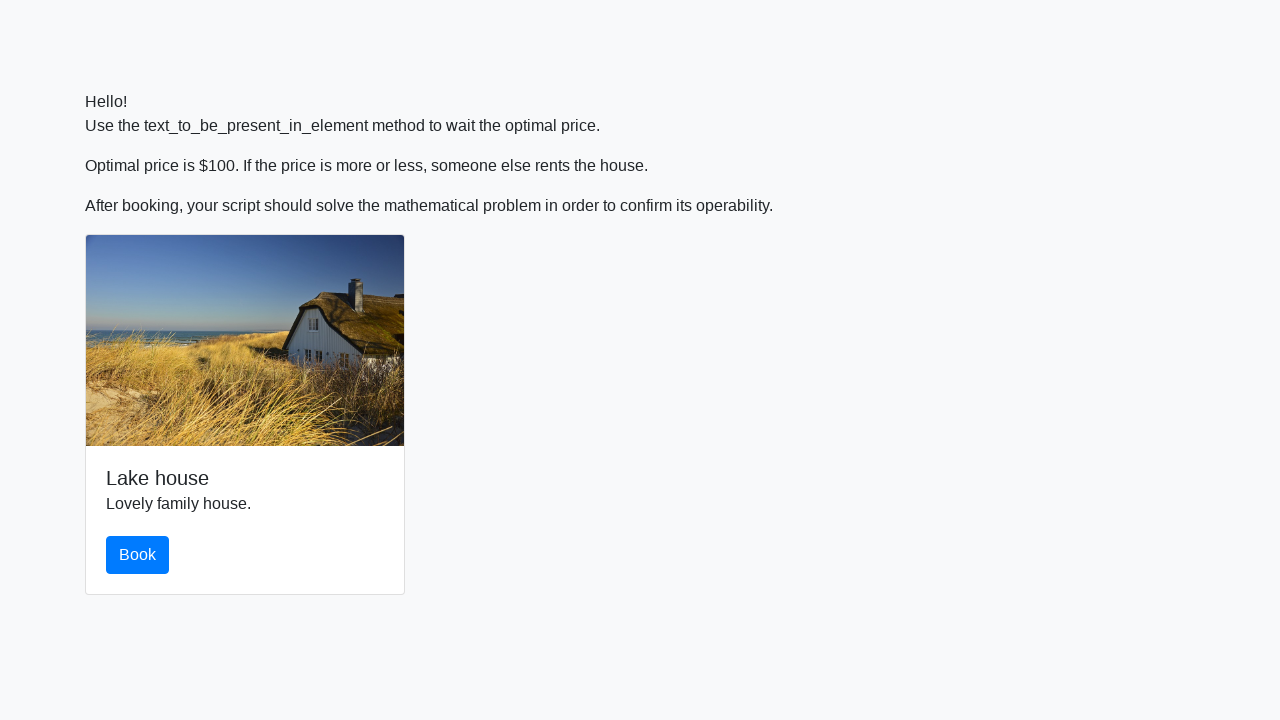

Waited for page to process submission
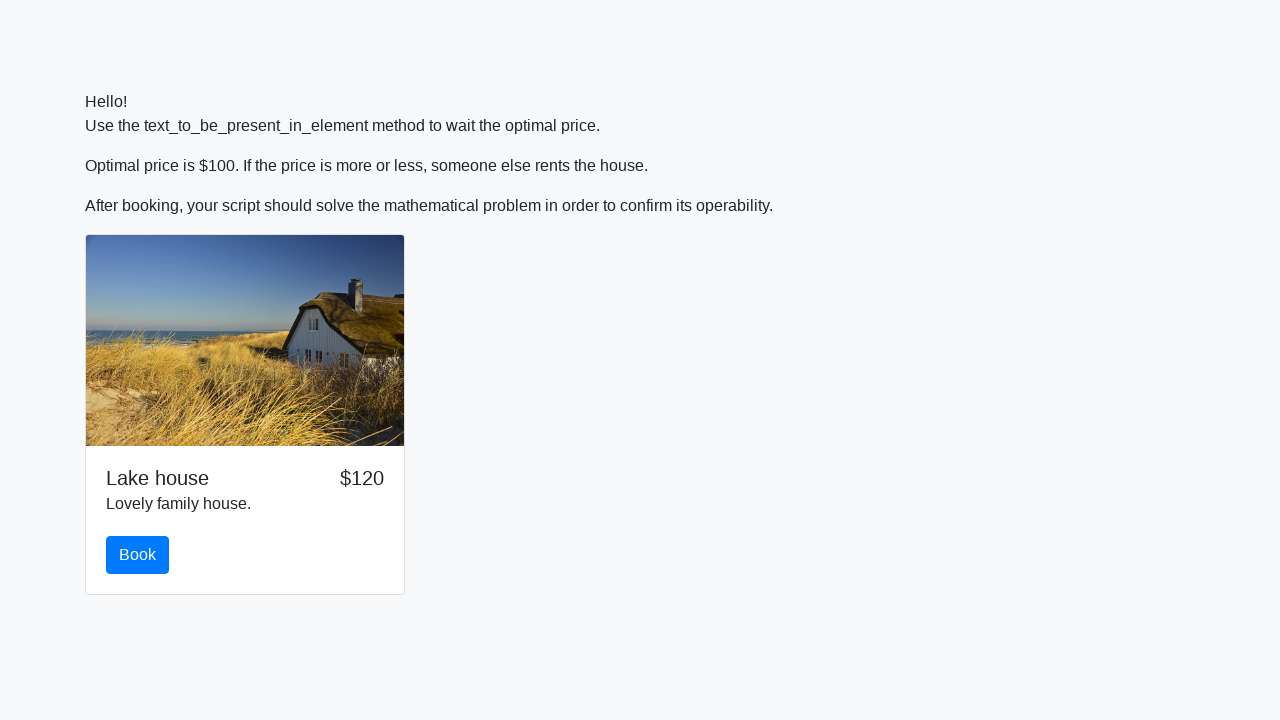

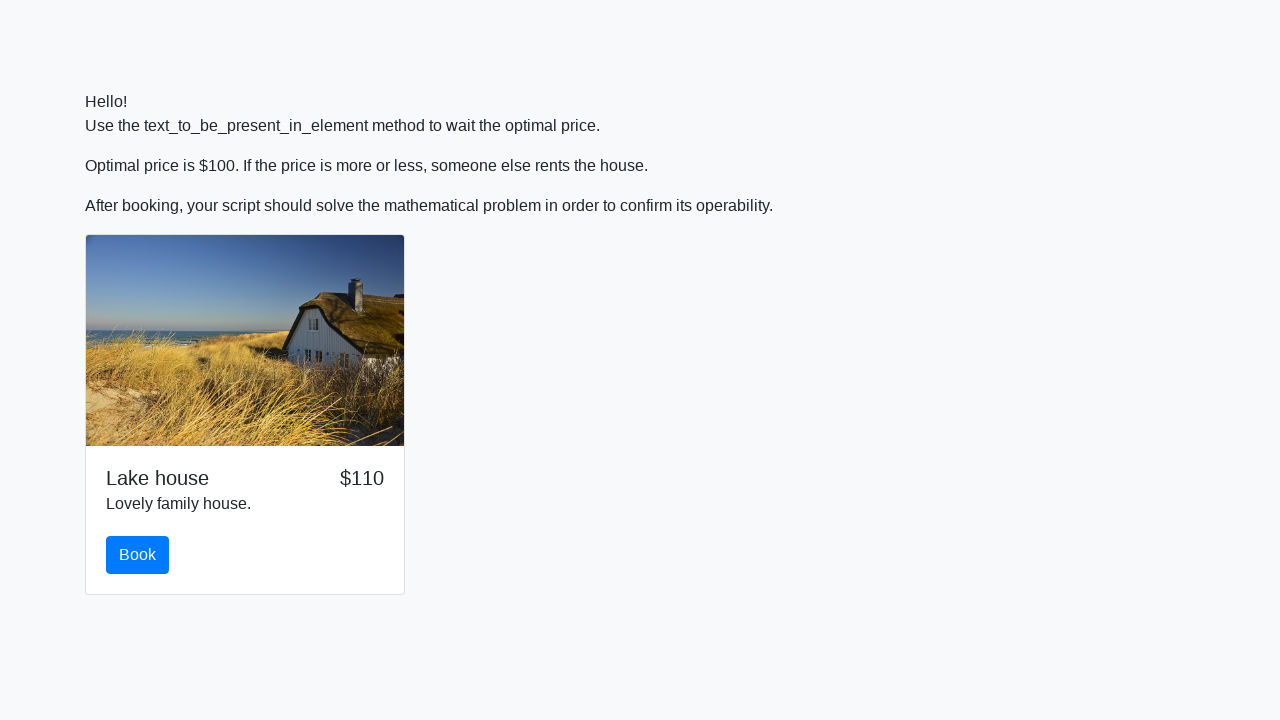